Tests JavaScript prompt popup handling by clicking a button that triggers a prompt, entering a name, accepting it, and then dismissing a subsequent alert.

Starting URL: http://www.tizag.com/javascriptT/javascriptprompt.php

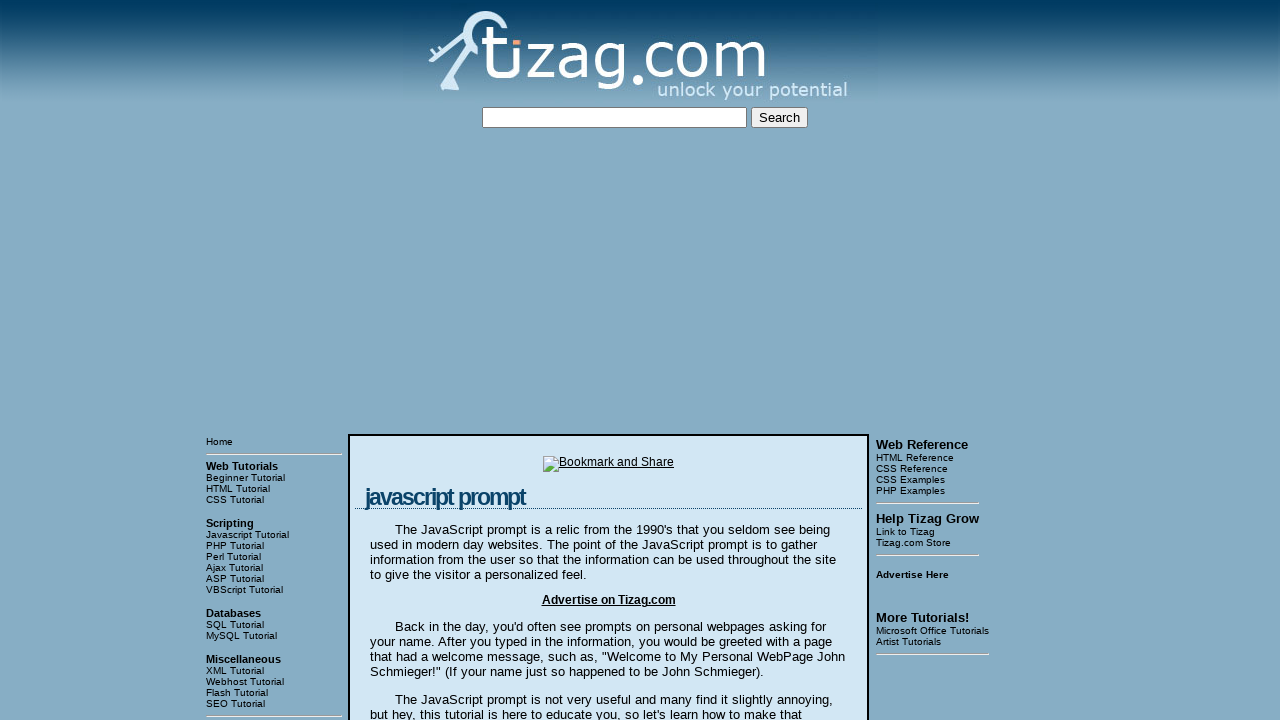

Set up dialog handler to manage prompt and alert popups
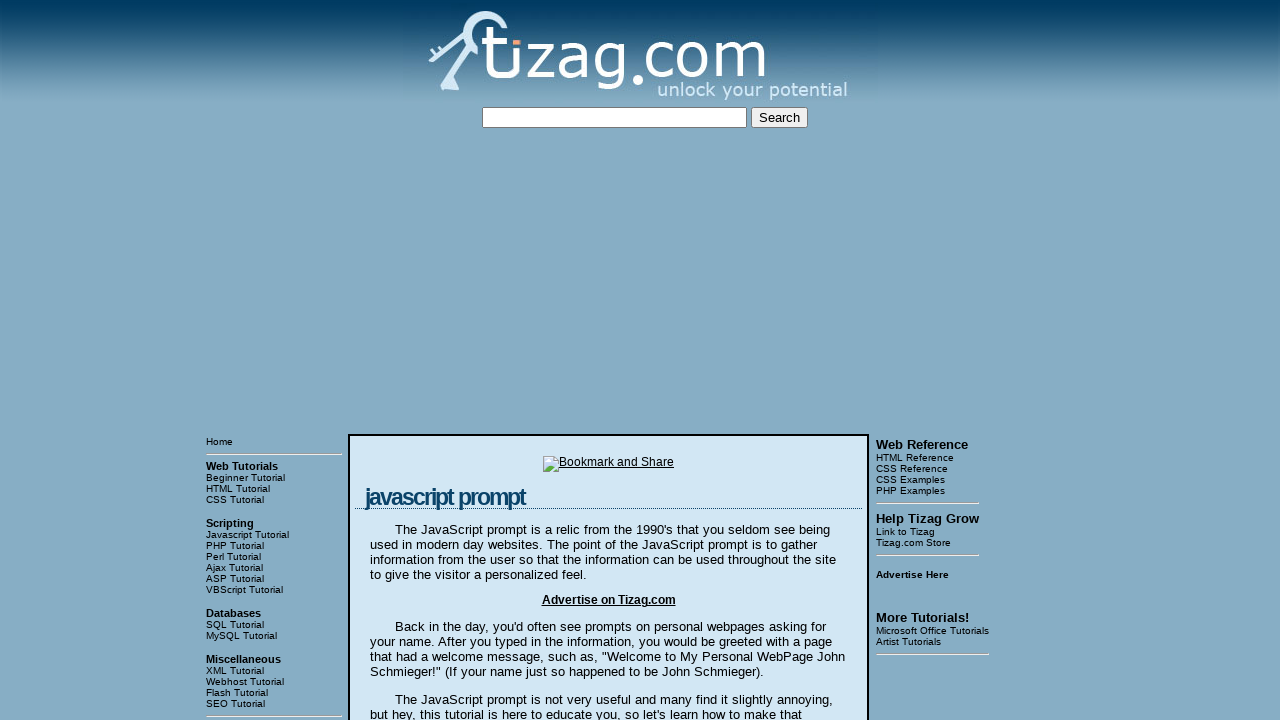

Clicked 'Say my name!' button to trigger prompt popup at (419, 361) on input[value='Say my name!']
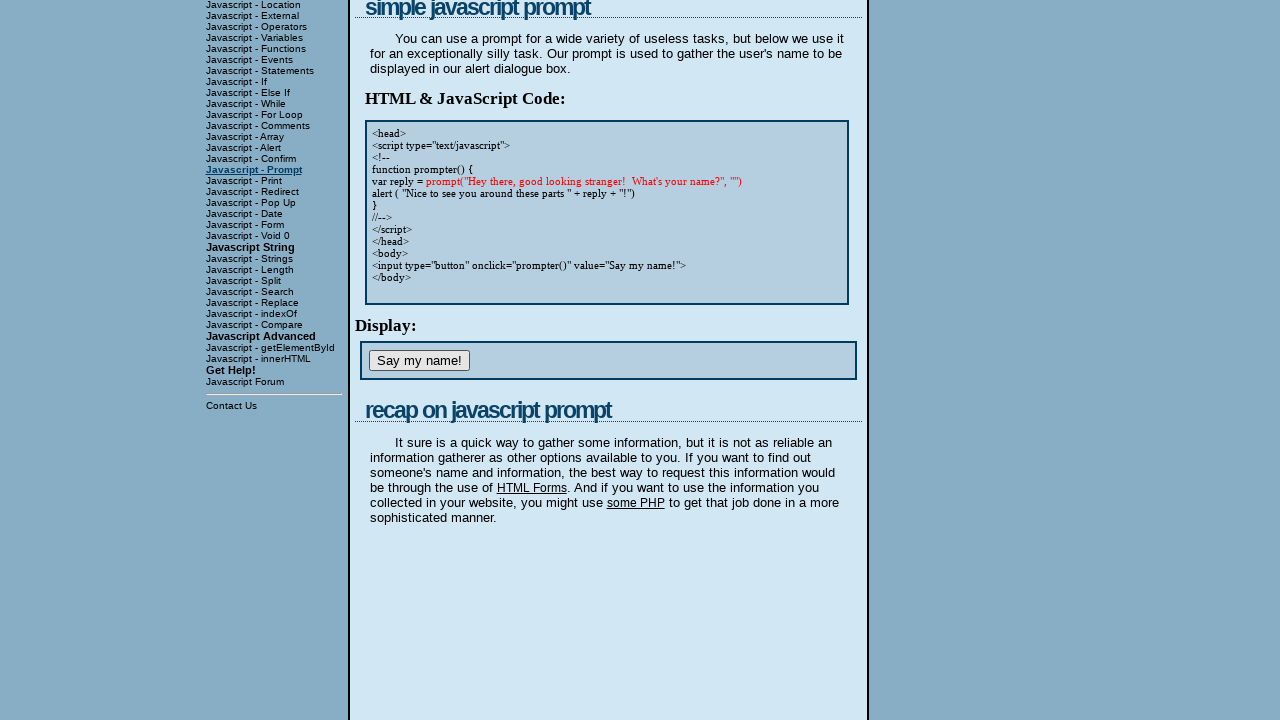

Waited 1000ms for prompt dialog to be processed
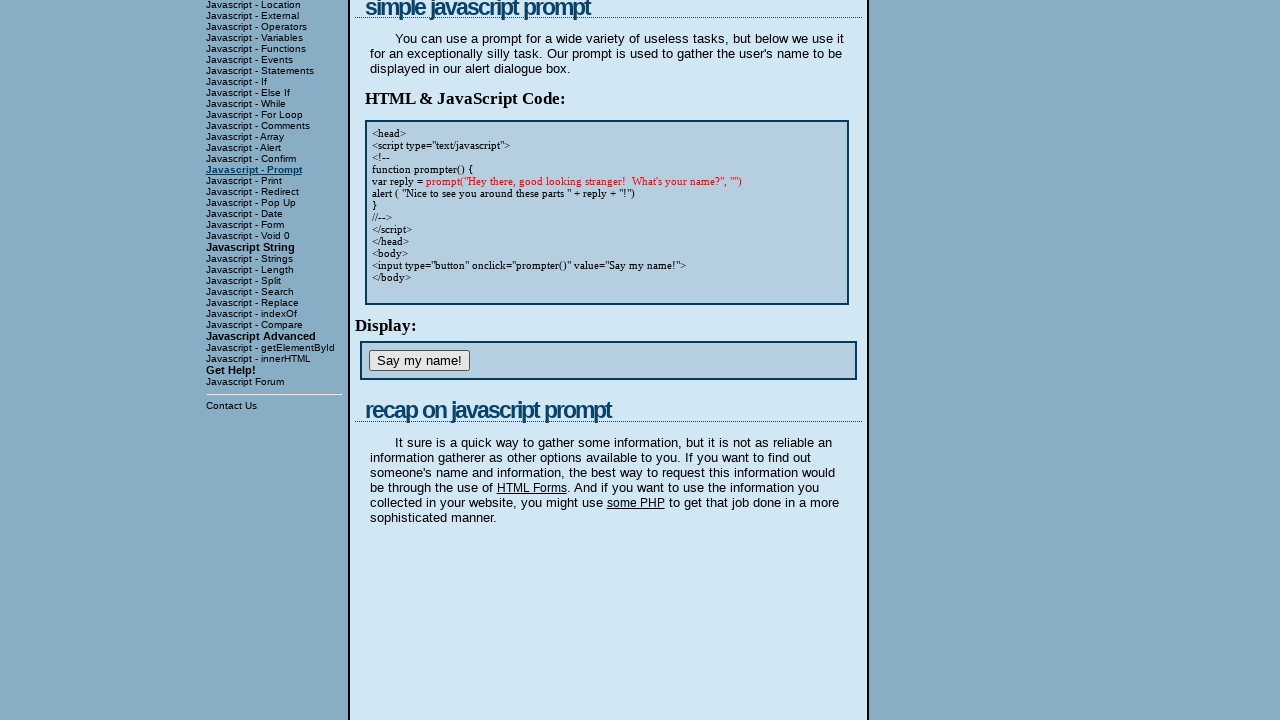

Clicked 'Say my name!' button again to trigger alert popup at (419, 361) on input[value='Say my name!']
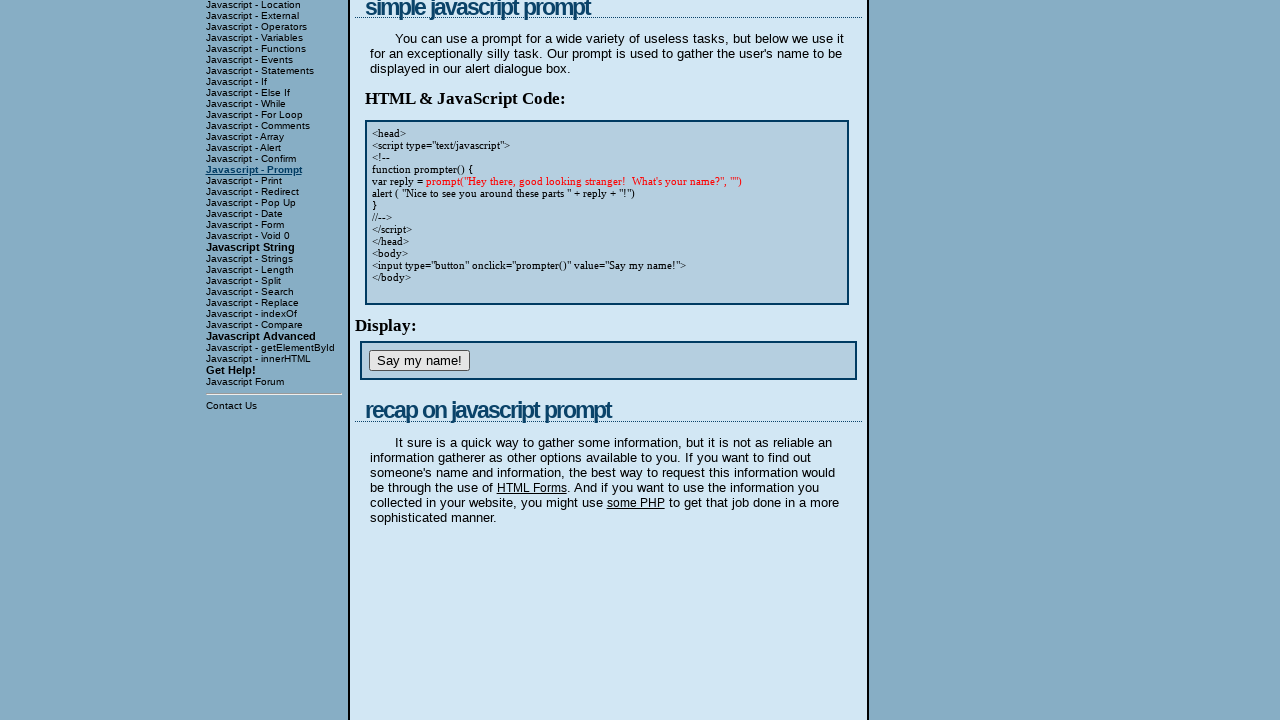

Waited 1000ms for alert dialog to be processed and dismissed
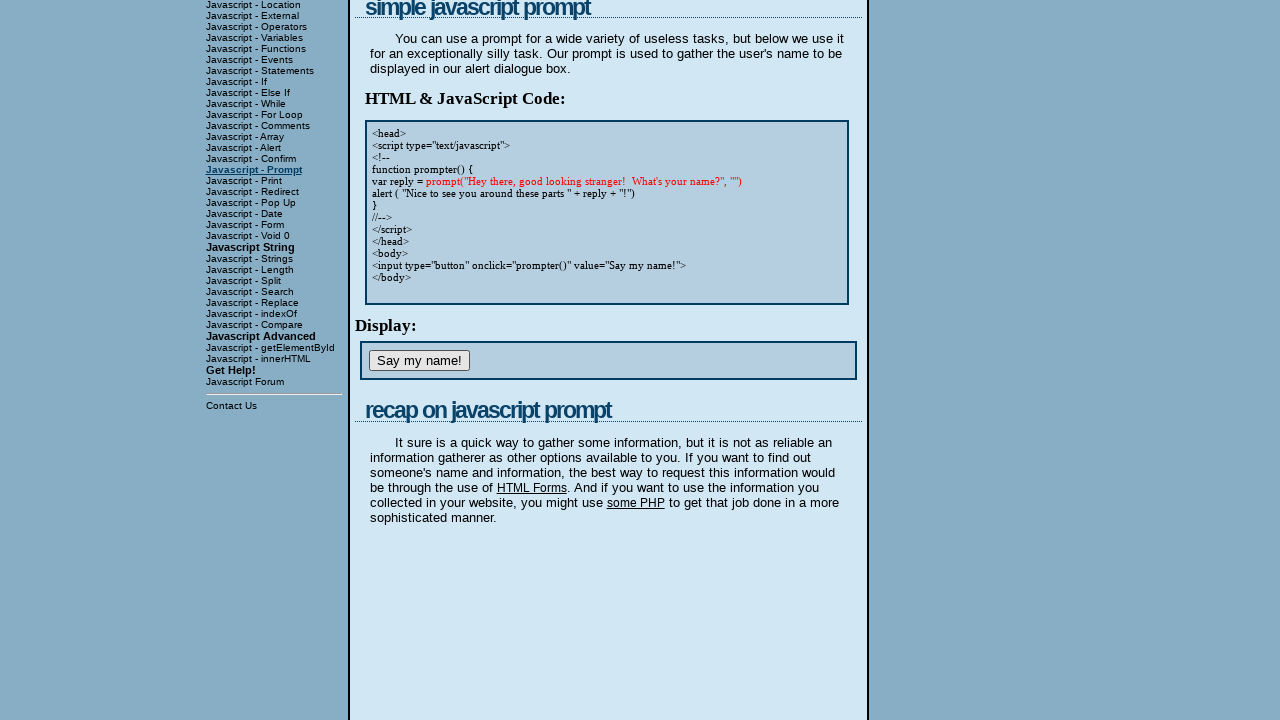

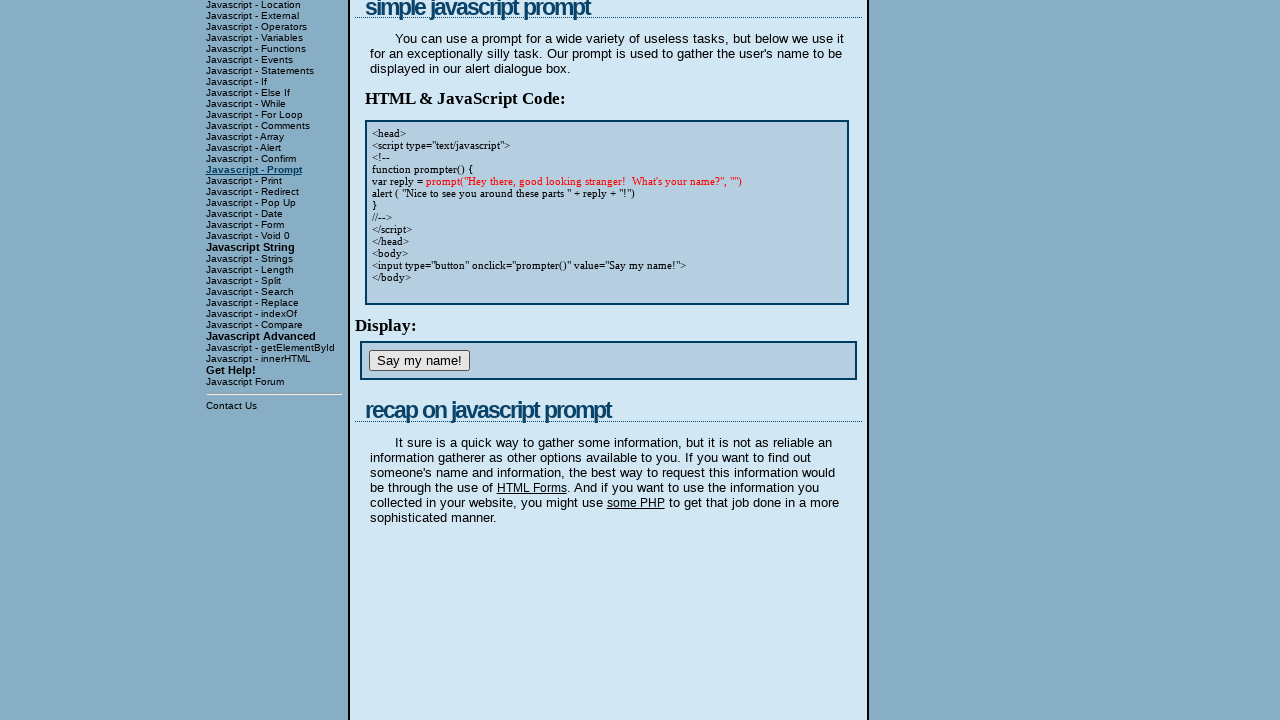